Tests editing a todo item by double-clicking, changing text, and pressing Enter

Starting URL: https://demo.playwright.dev/todomvc

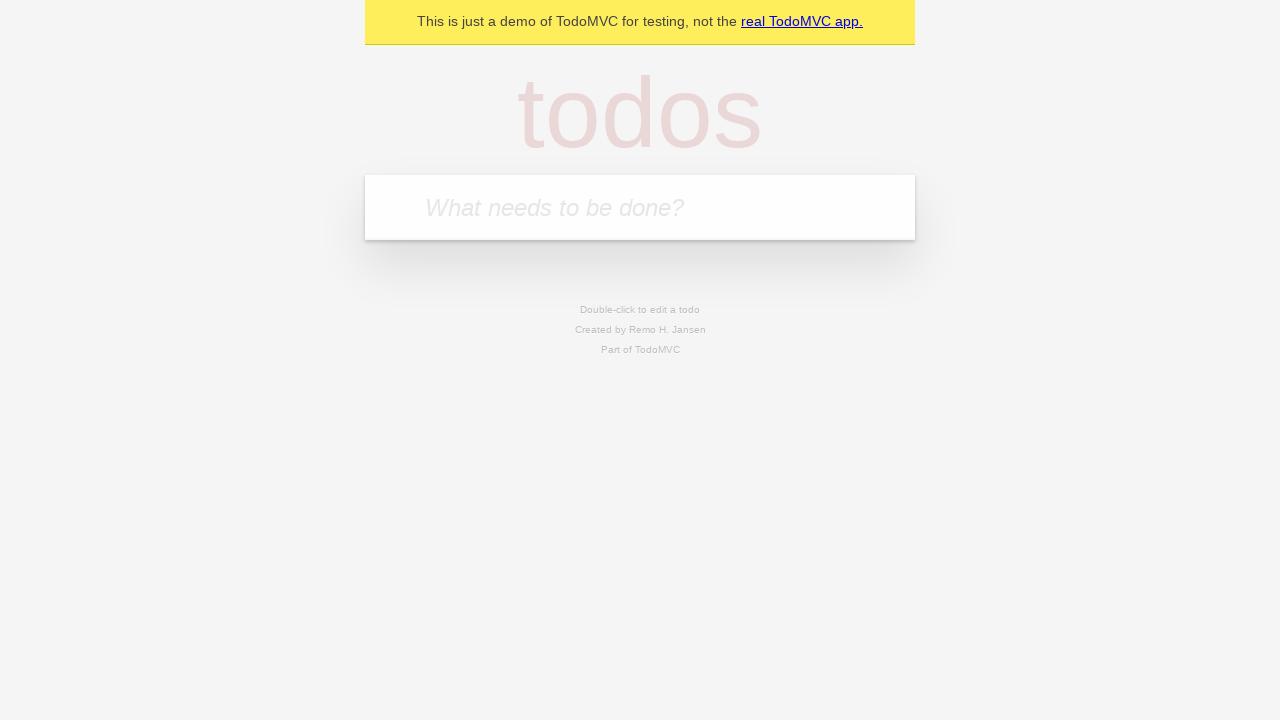

Filled todo input with 'buy some cheese' on internal:attr=[placeholder="What needs to be done?"i]
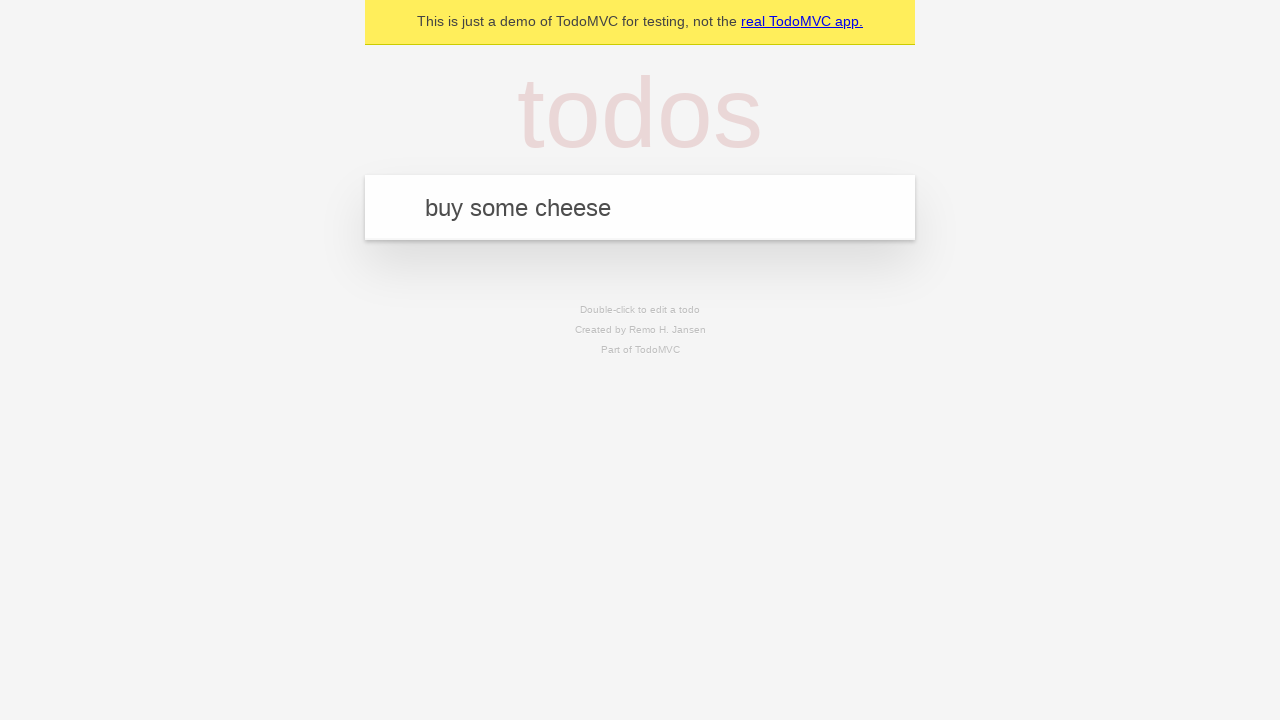

Pressed Enter to create first todo on internal:attr=[placeholder="What needs to be done?"i]
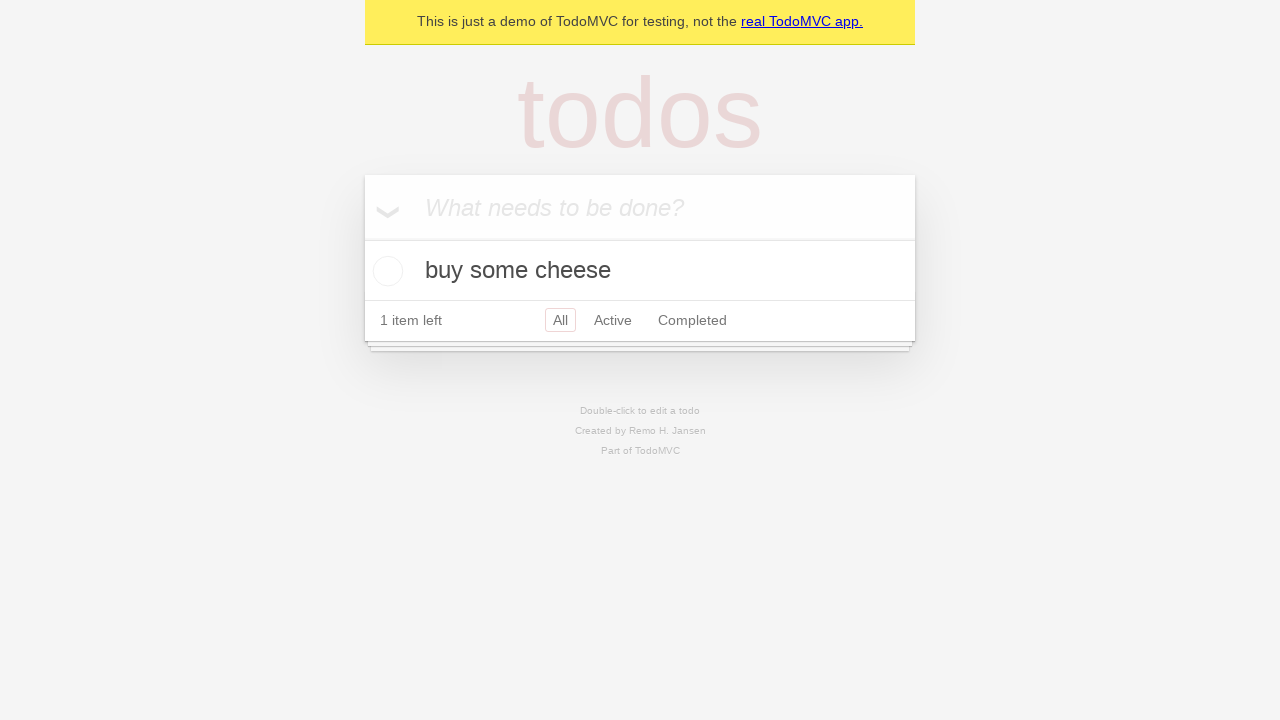

Filled todo input with 'feed the cat' on internal:attr=[placeholder="What needs to be done?"i]
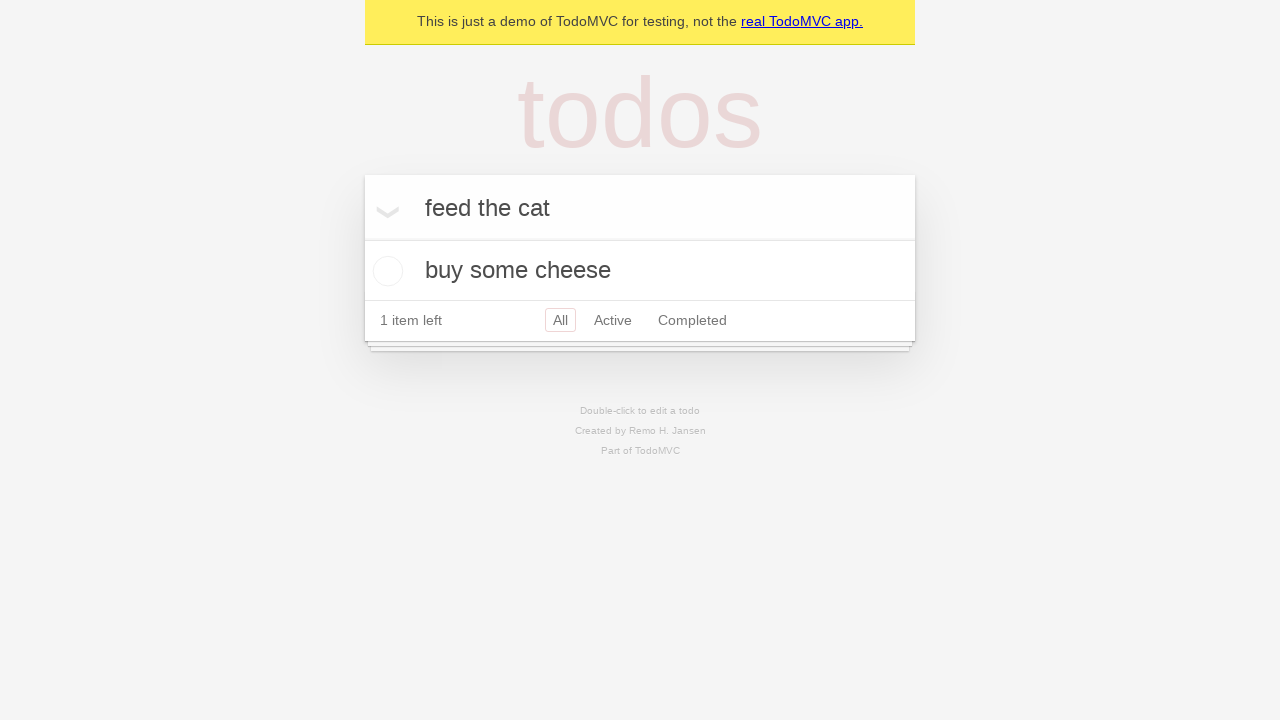

Pressed Enter to create second todo on internal:attr=[placeholder="What needs to be done?"i]
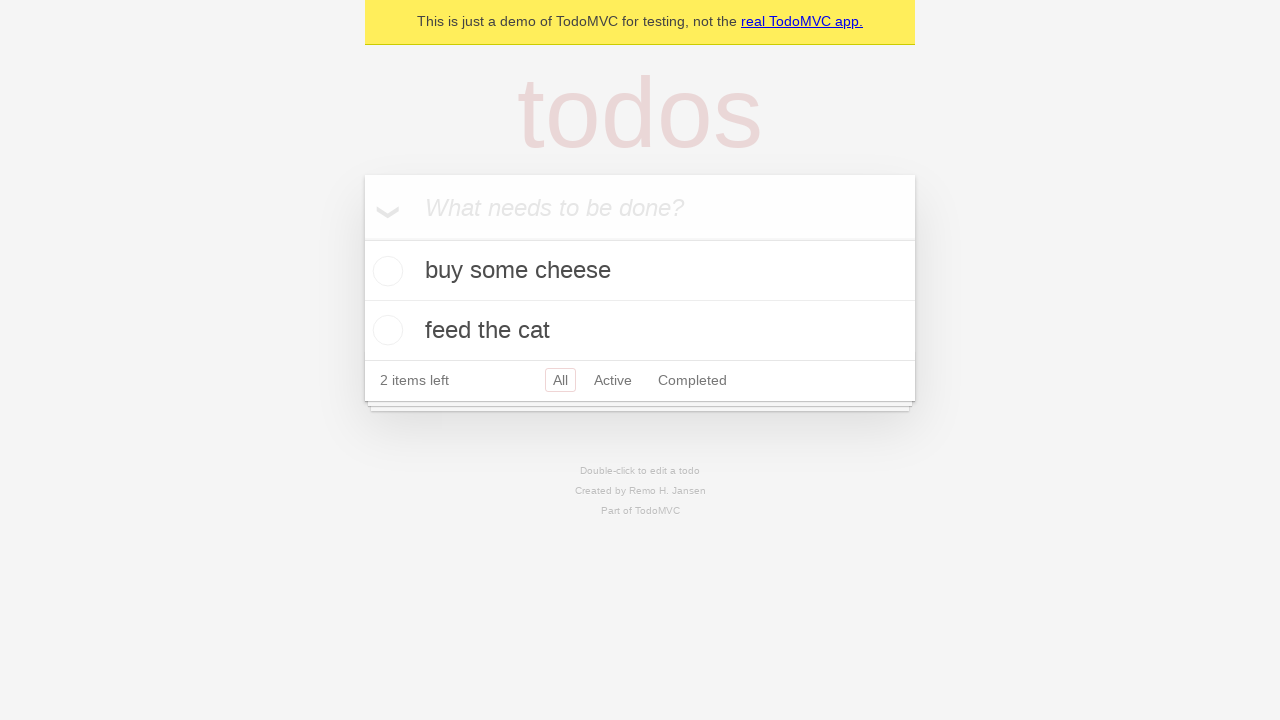

Filled todo input with 'book a doctors appointment' on internal:attr=[placeholder="What needs to be done?"i]
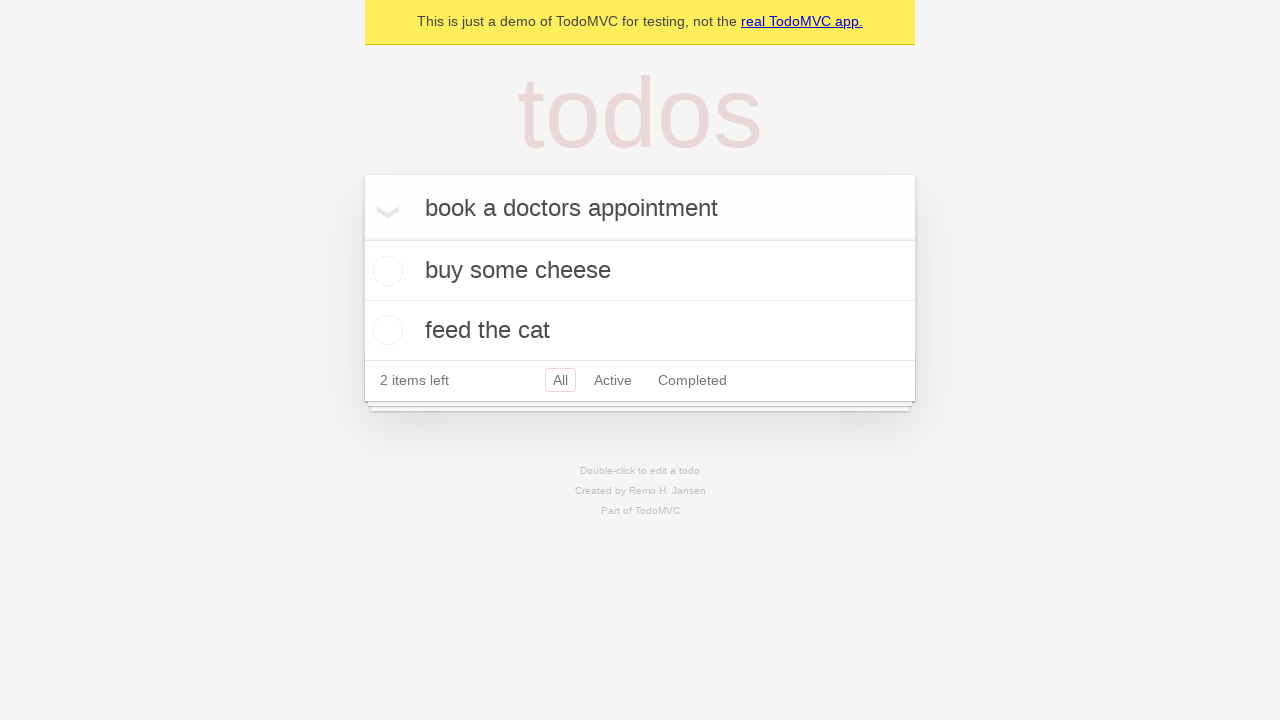

Pressed Enter to create third todo on internal:attr=[placeholder="What needs to be done?"i]
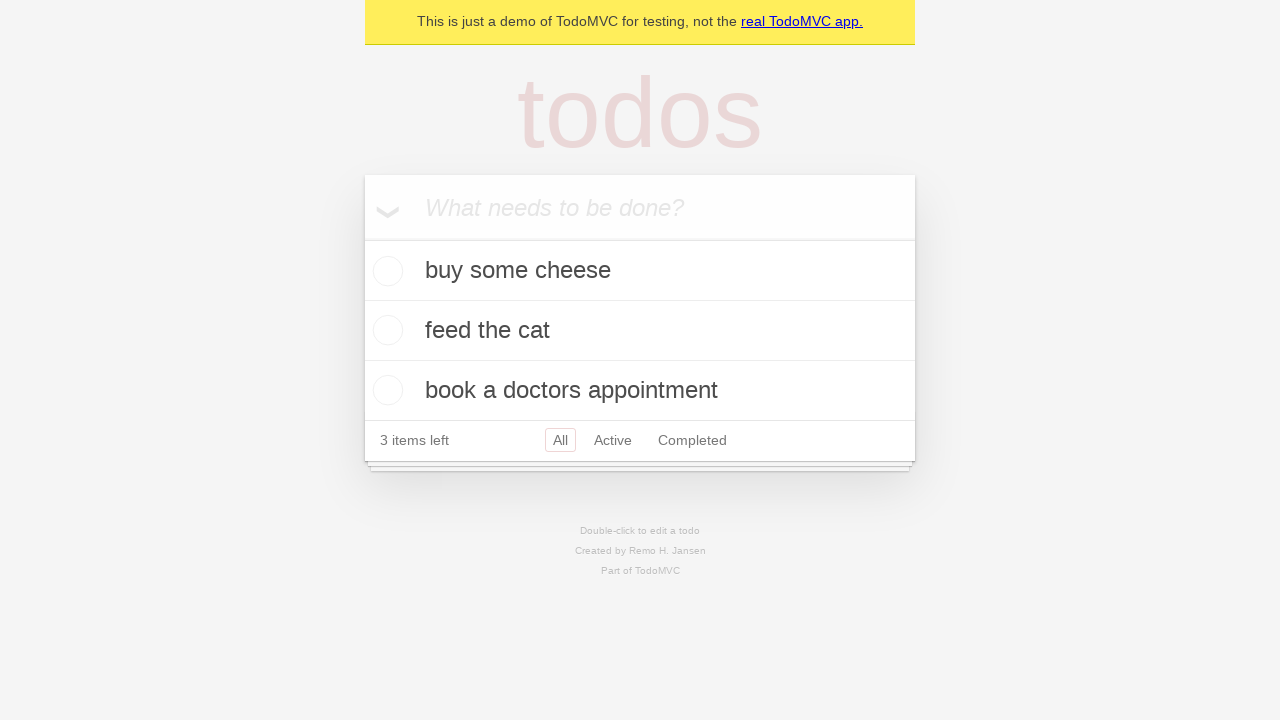

Double-clicked second todo item to enter edit mode at (640, 331) on [data-testid='todo-item'] >> nth=1
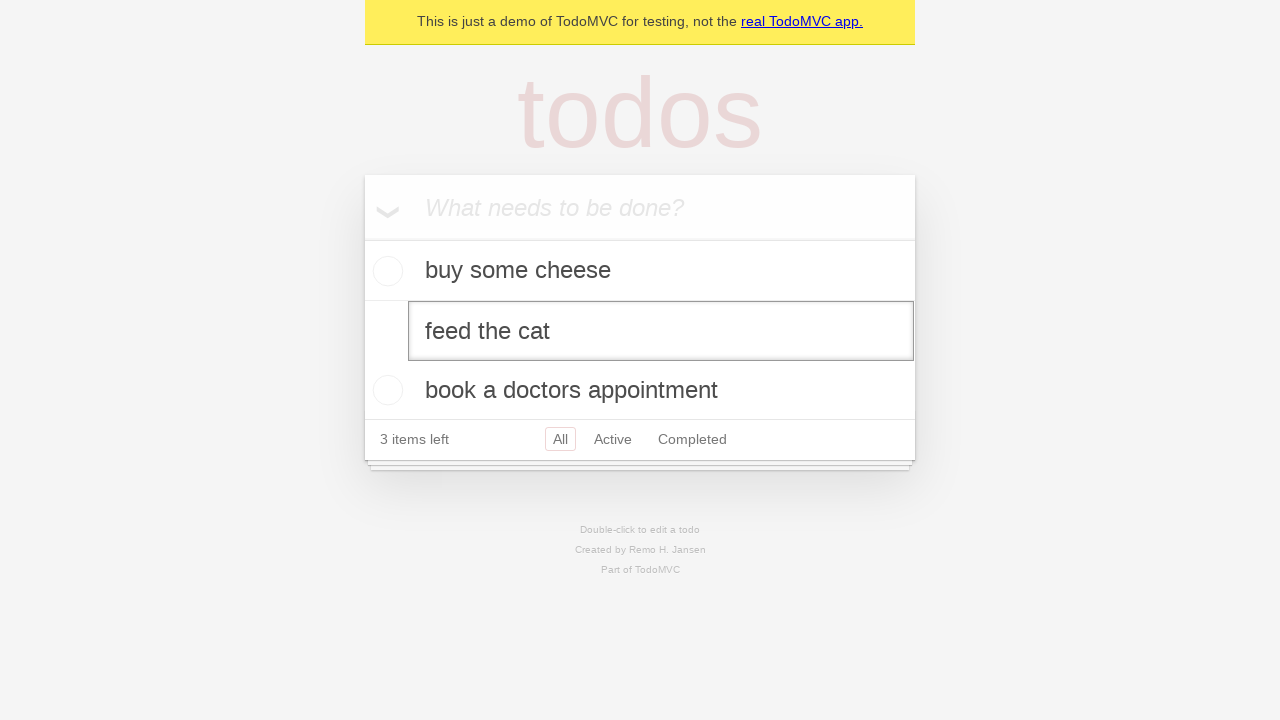

Filled edit field with 'buy some sausages' on [data-testid='todo-item'] >> nth=1 >> internal:role=textbox[name="Edit"i]
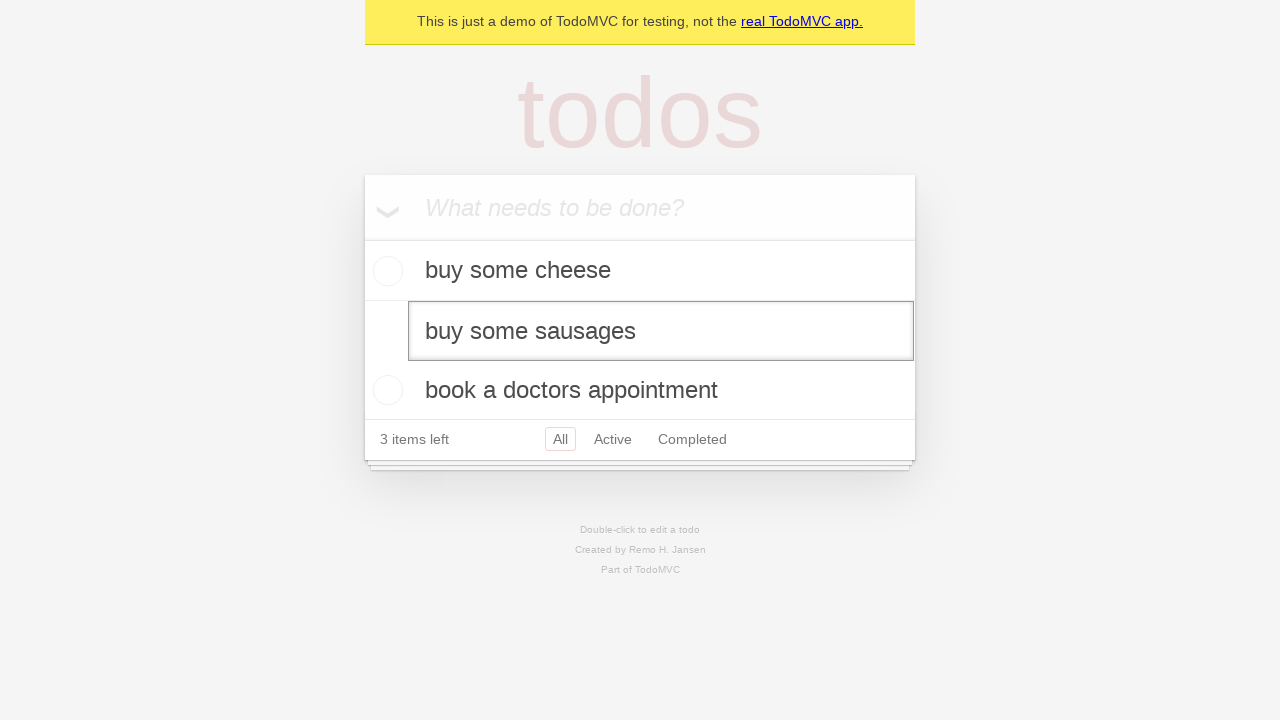

Pressed Enter to confirm todo edit on [data-testid='todo-item'] >> nth=1 >> internal:role=textbox[name="Edit"i]
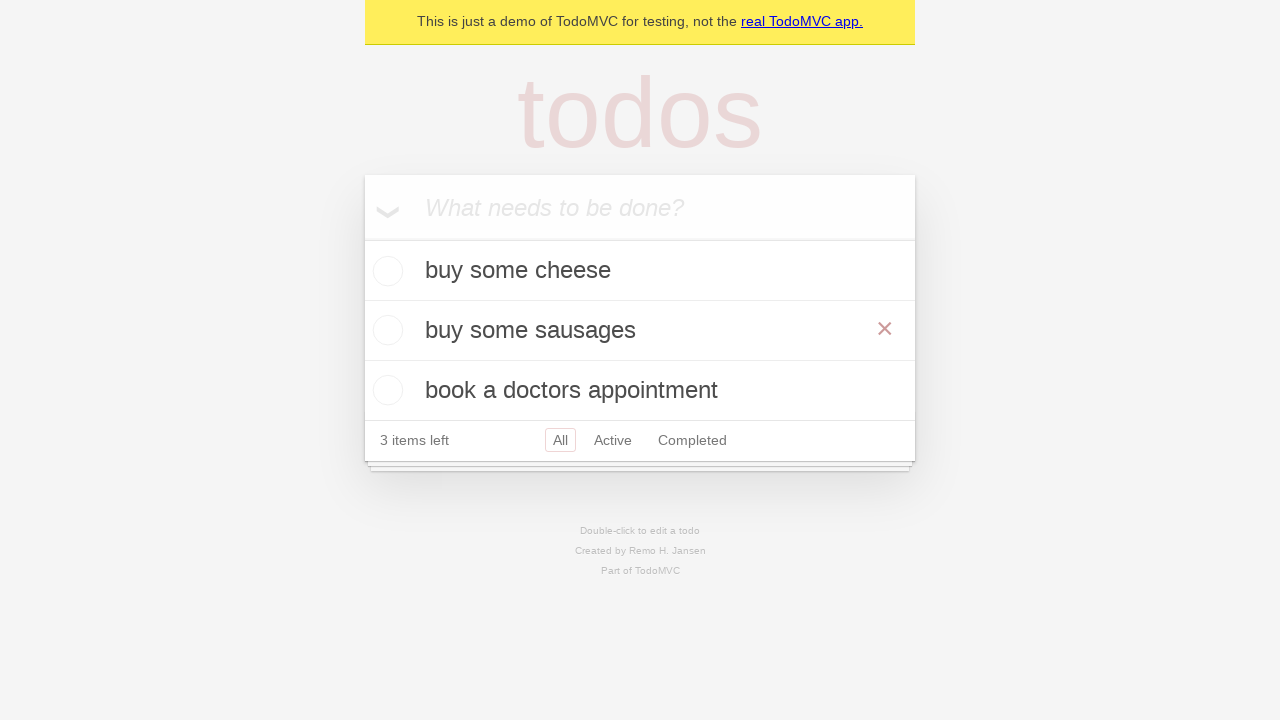

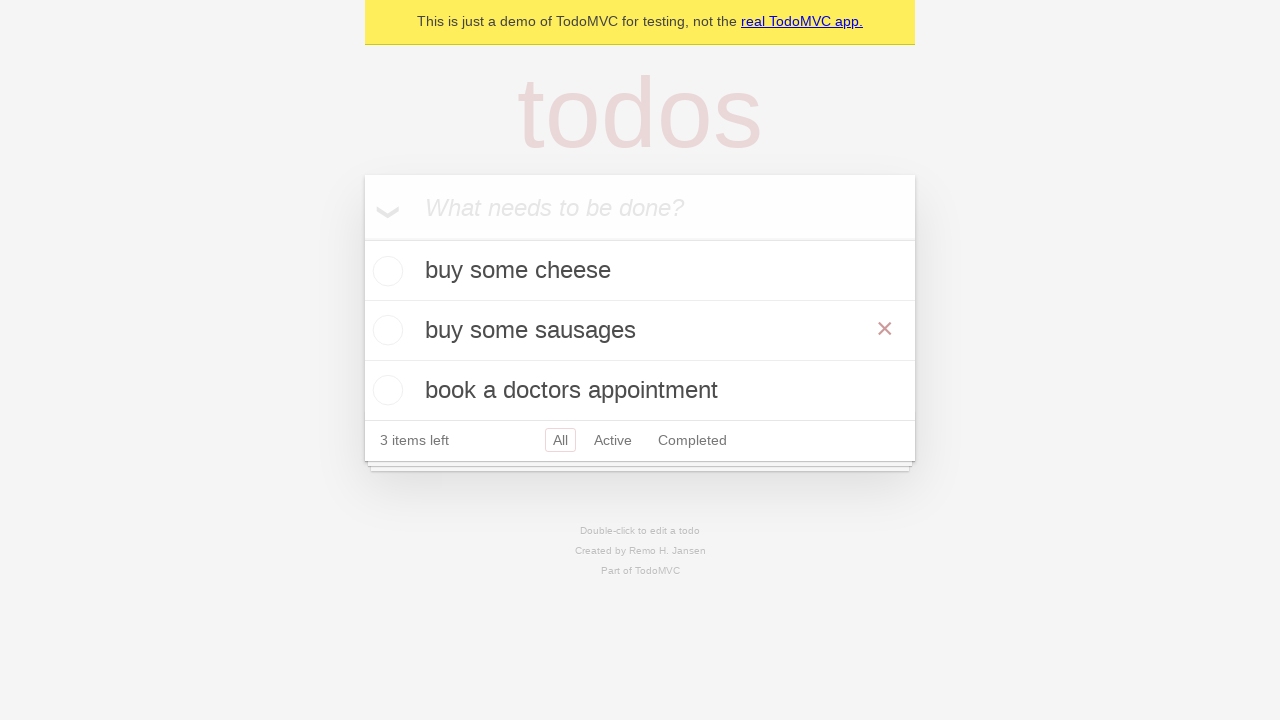